Navigates to Bird treats and supplements subcategory by hovering over Bird Supplies menu and clicking the subcategory link

Starting URL: https://valiant-pet-demo.mybigcommerce.com/

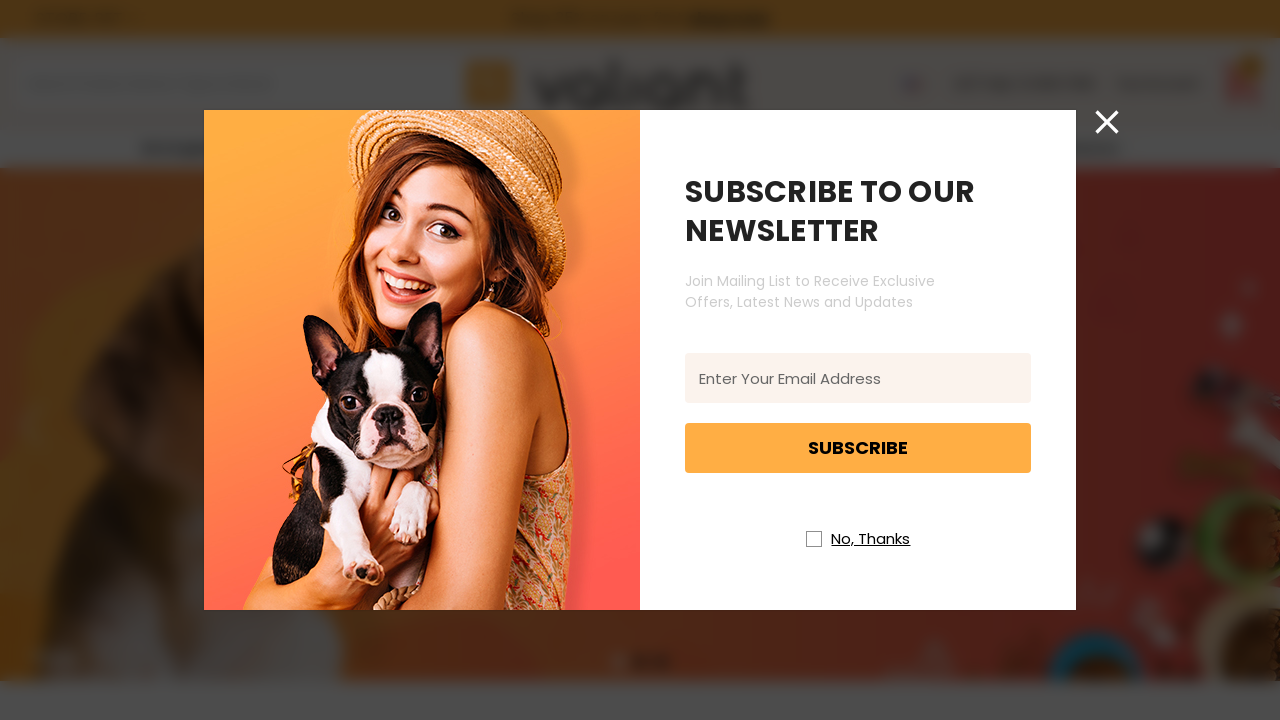

Closed newsletter popup at (1107, 122) on //i[@class='icon icon-newsletter-close']//*[name()='svg']
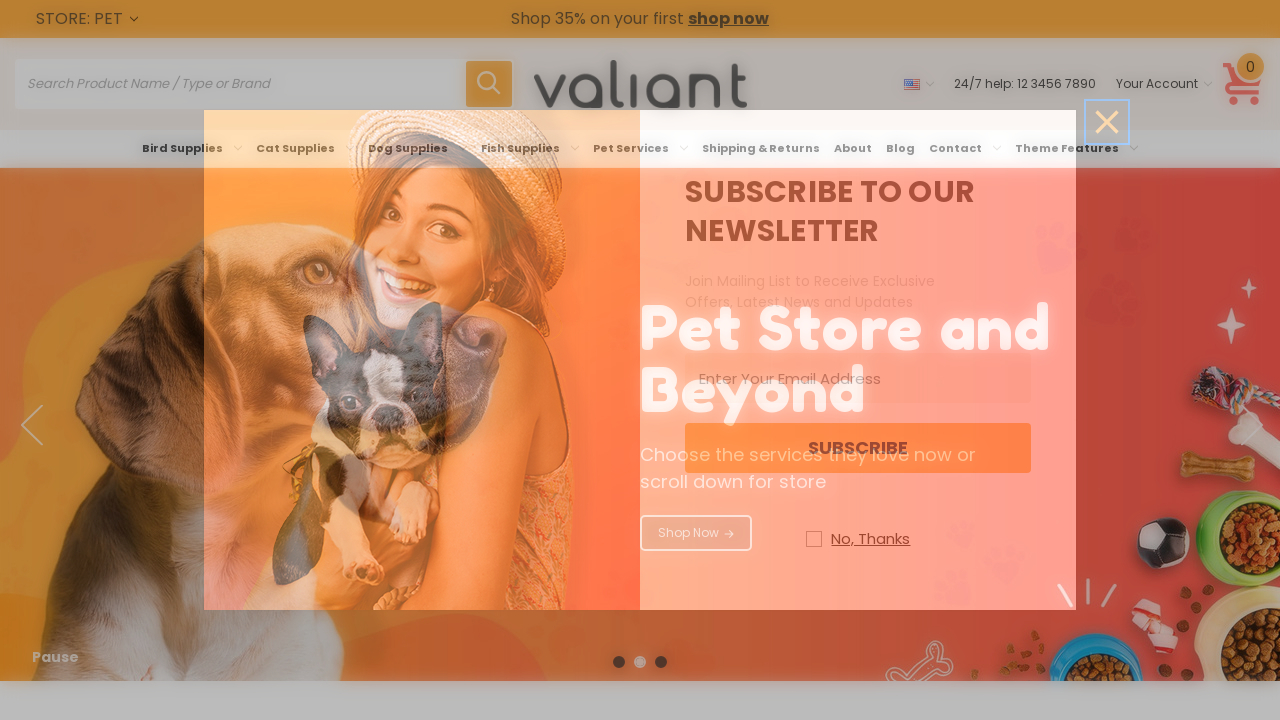

Hovered over Bird Supplies menu at (192, 148) on xpath=//a[@aria-label='Bird Supplies']
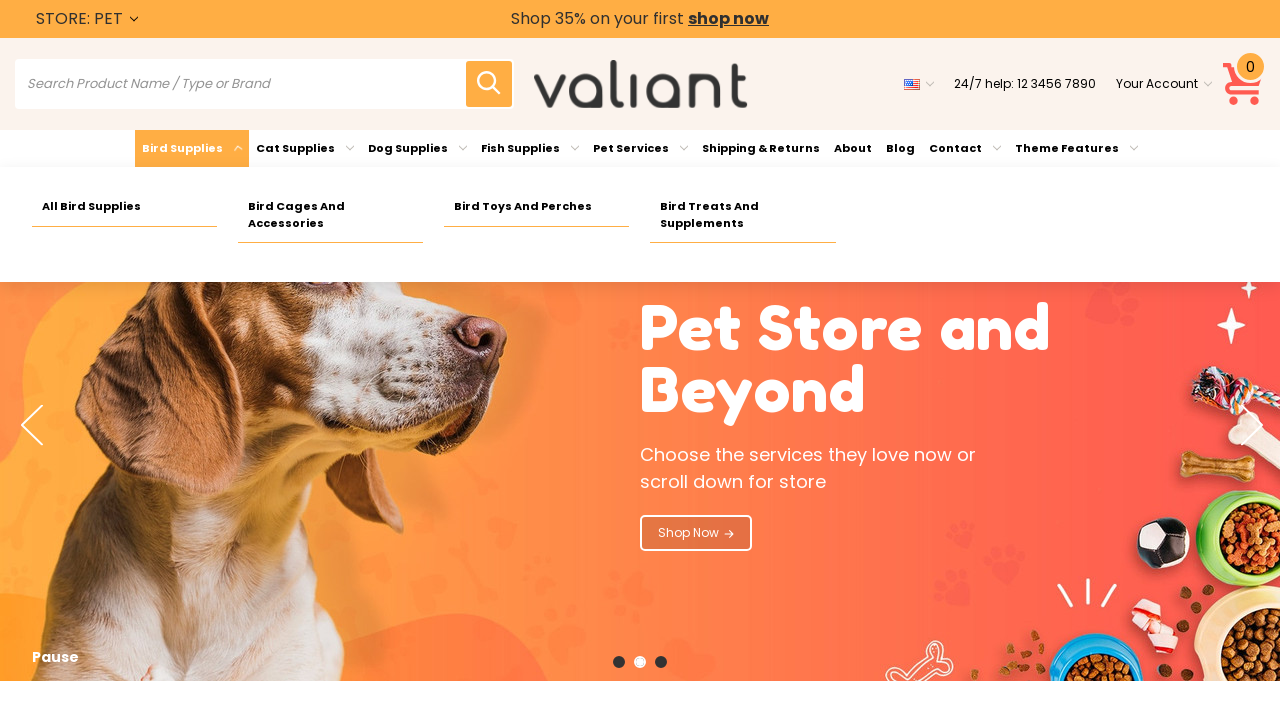

Clicked on Bird treats and supplements subcategory link at (743, 215) on xpath=//a[@aria-label='Bird treats and supplements']
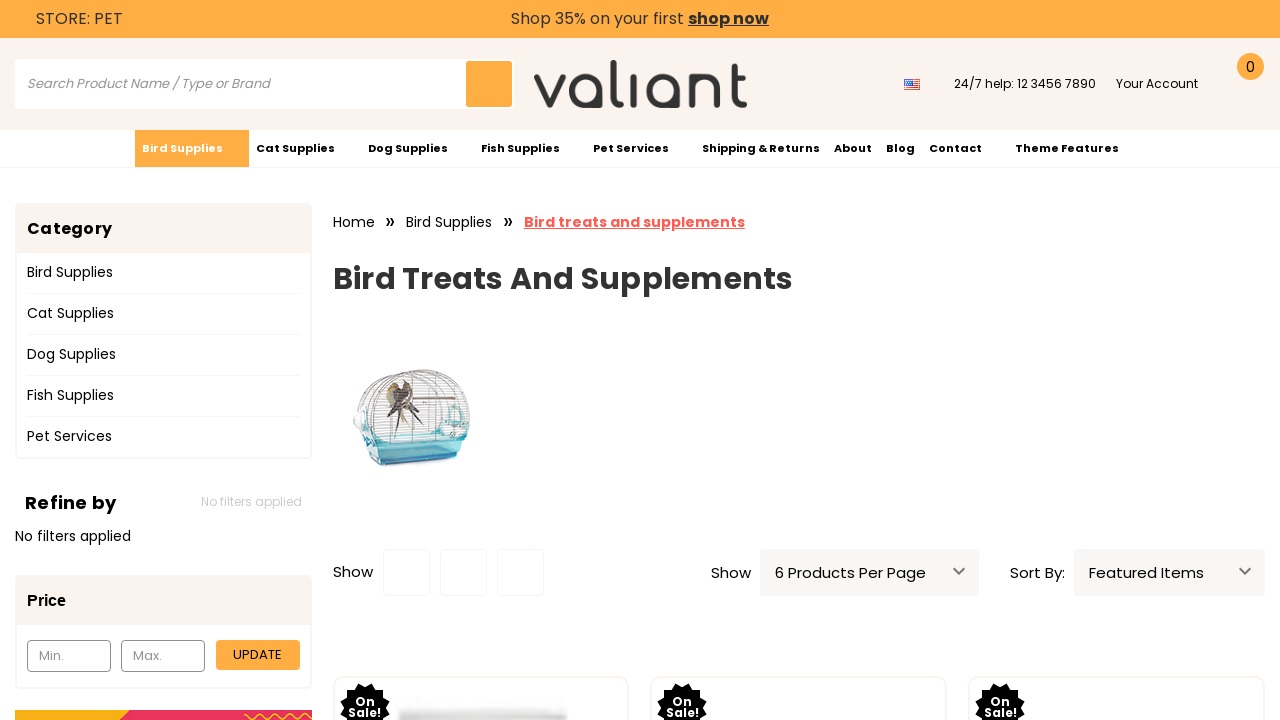

Scrolled to bottom of page
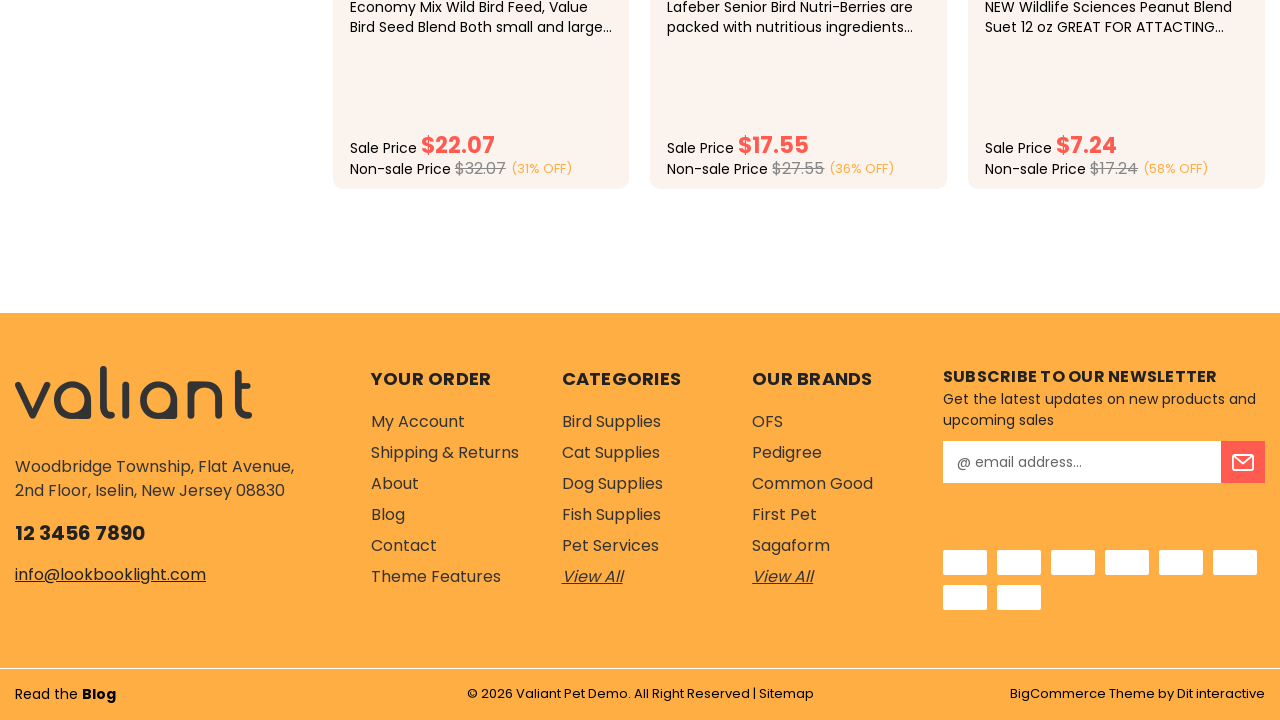

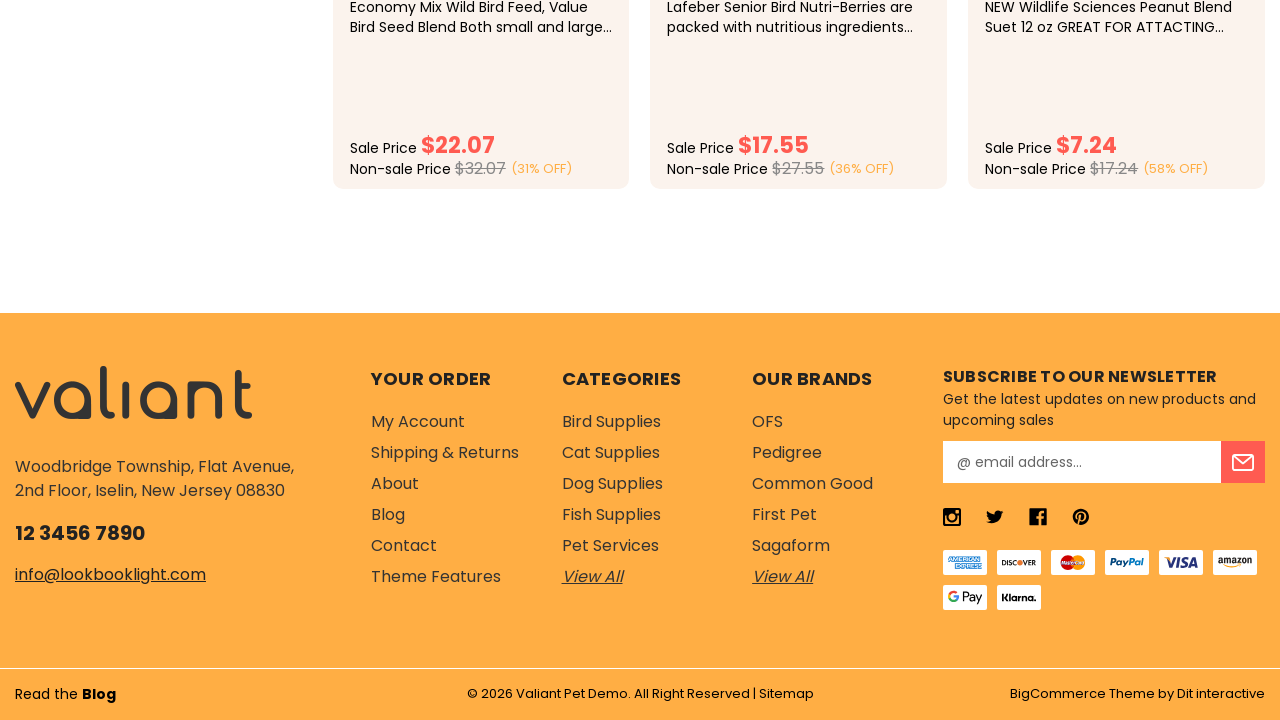